Navigates to the KTM motorcycle website homepage and verifies it loads successfully

Starting URL: https://www.ktm.com/

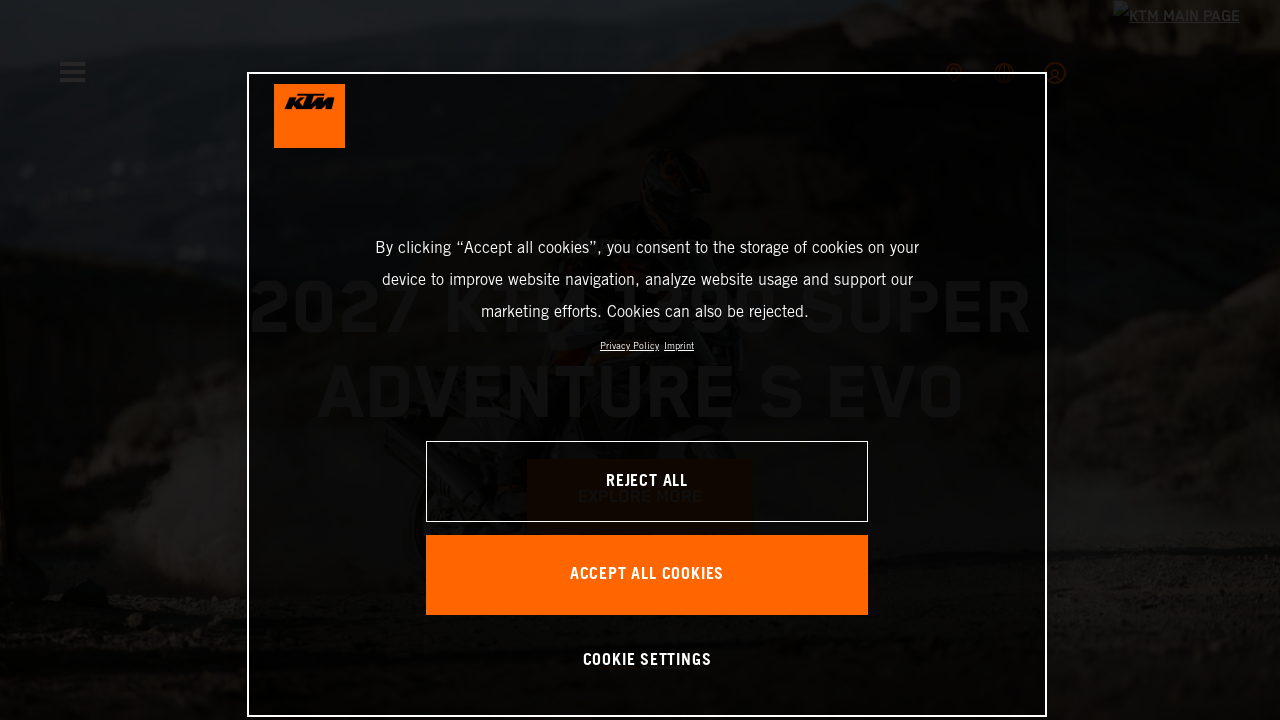

KTM homepage loaded and DOM content ready
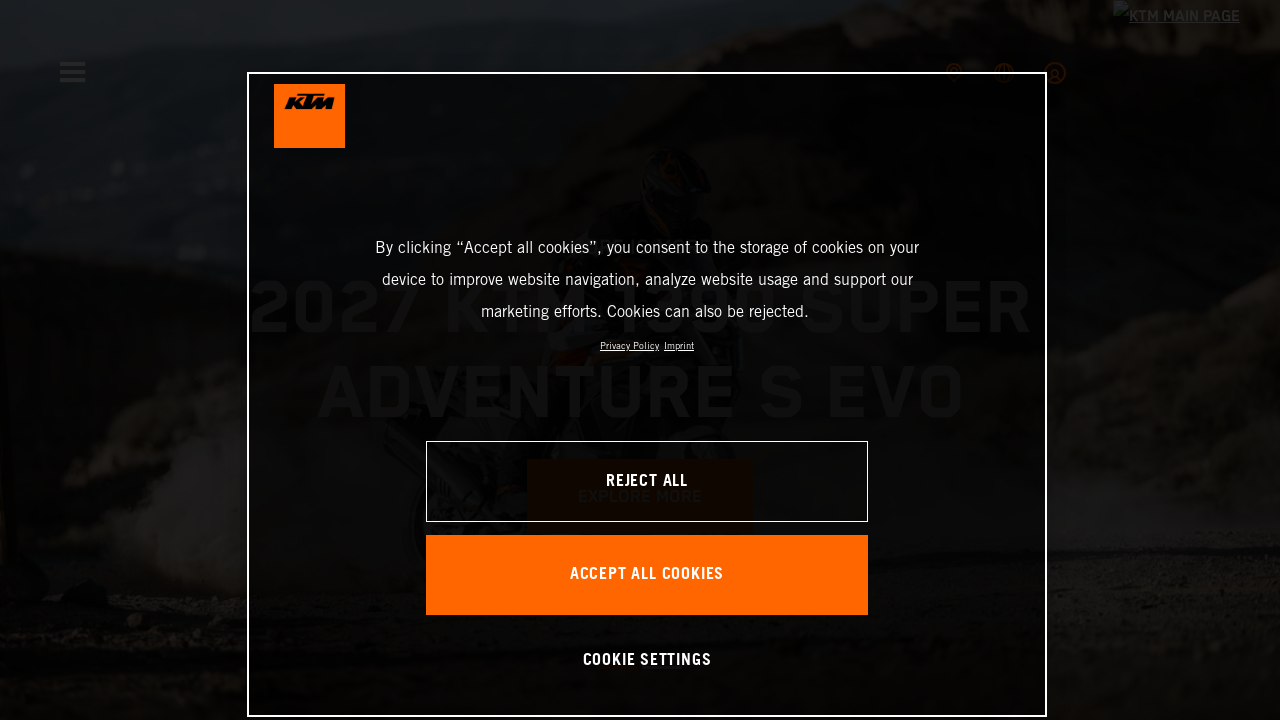

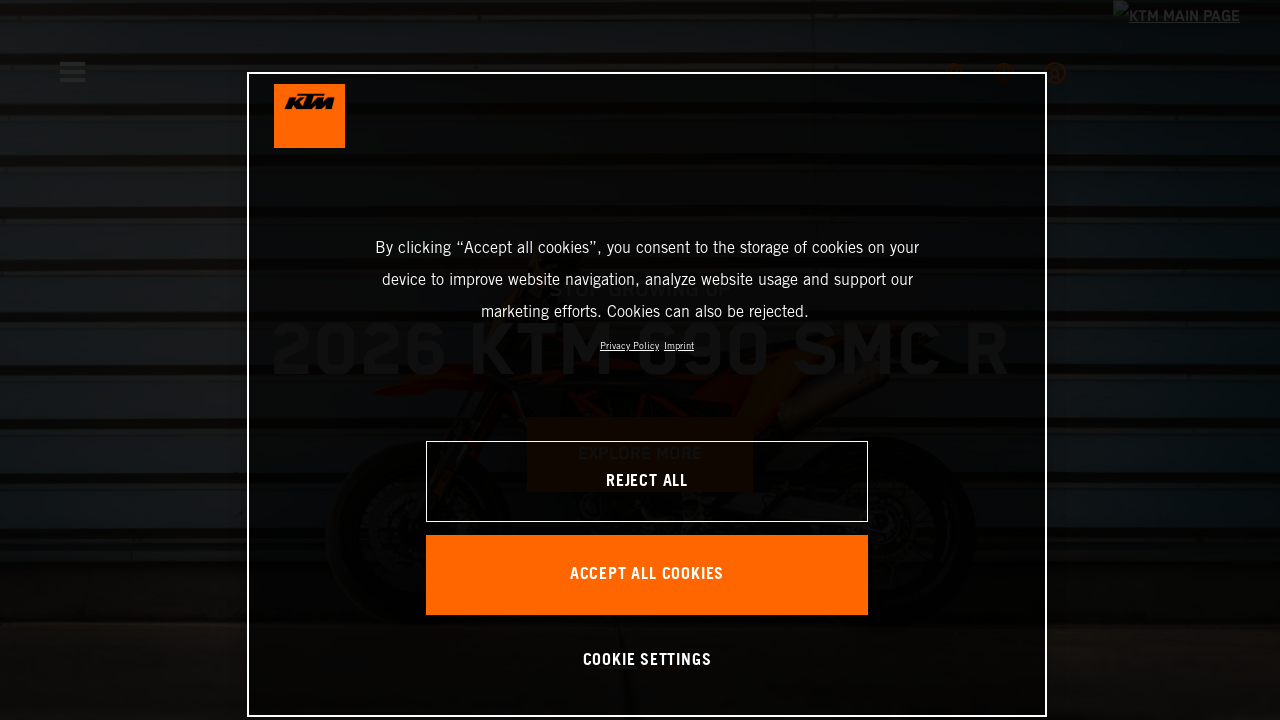